Tests state dropdown functionality by selecting multiple states (Illinois, Virginia, California) and verifying the final selection is California

Starting URL: https://practice.cydeo.com/dropdown

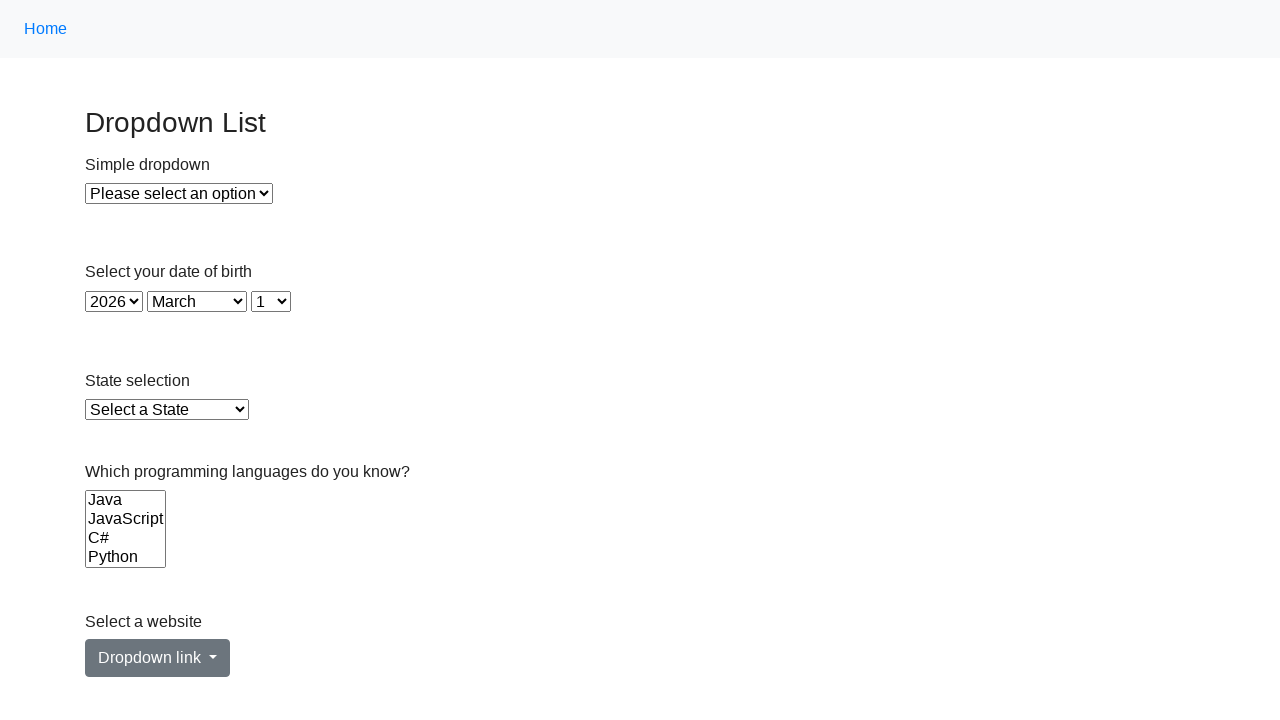

Selected Illinois from state dropdown on select#state
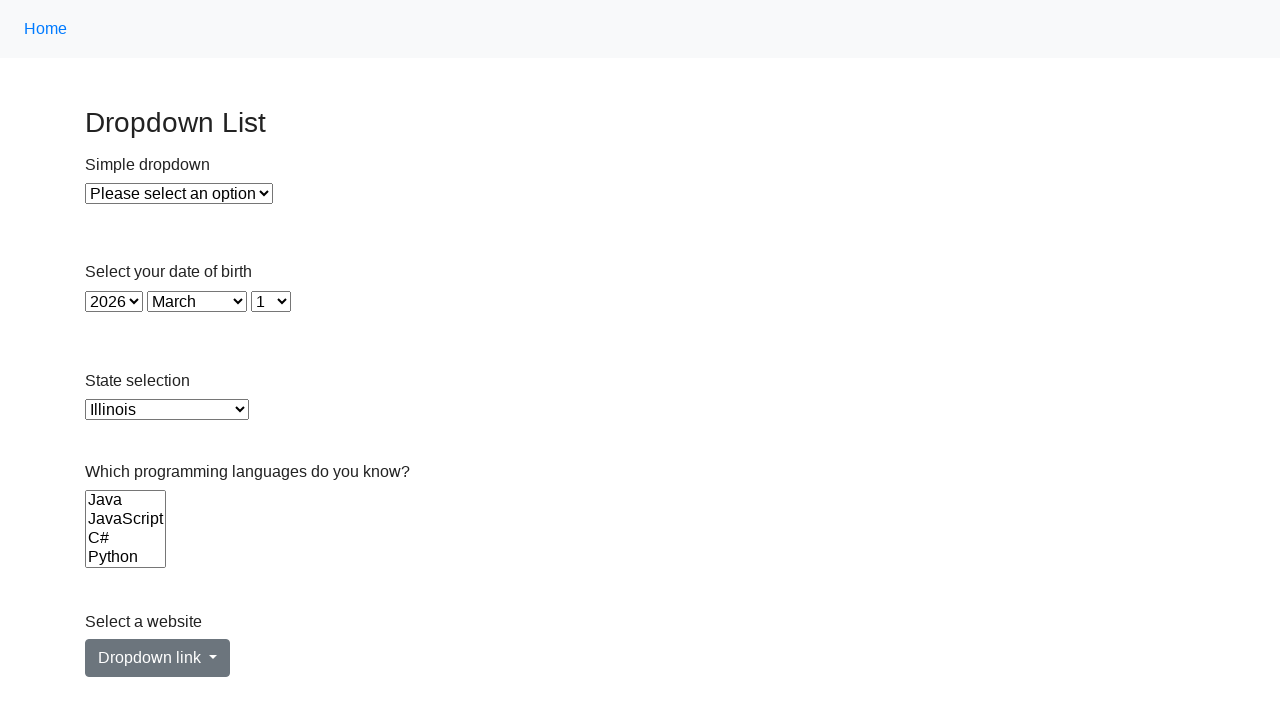

Selected Virginia from state dropdown on select#state
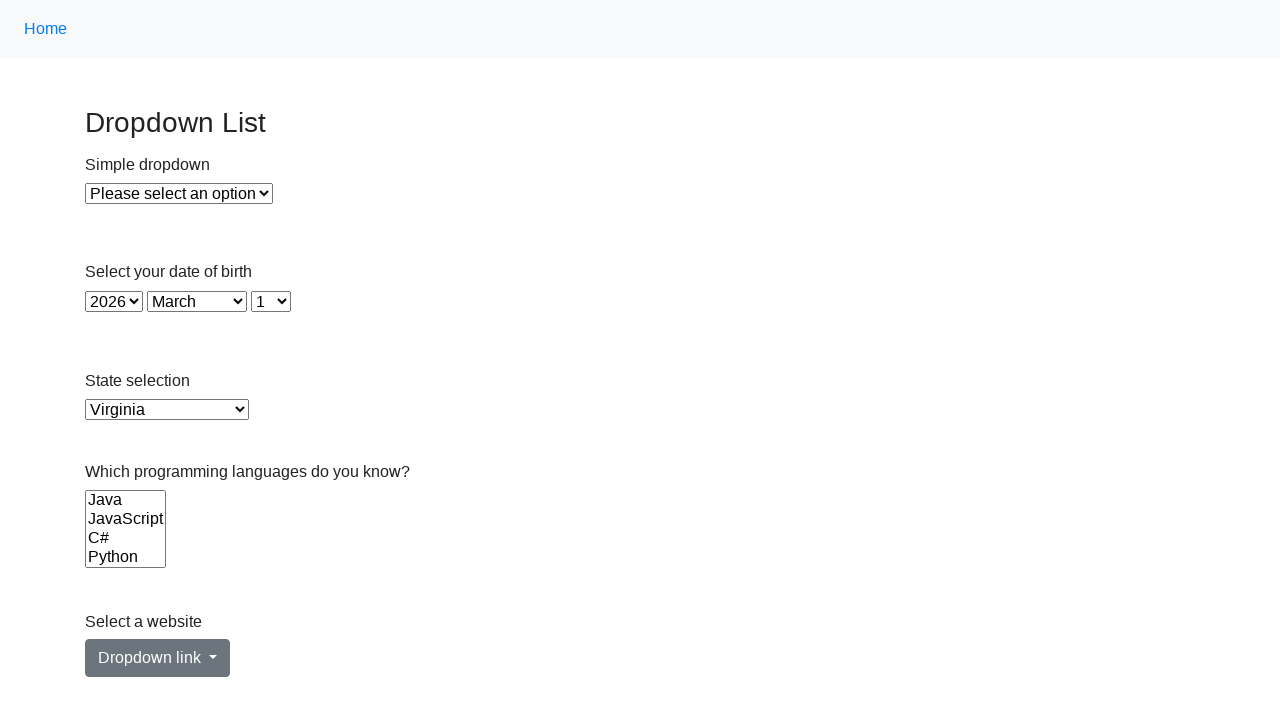

Selected California from state dropdown by index on select#state
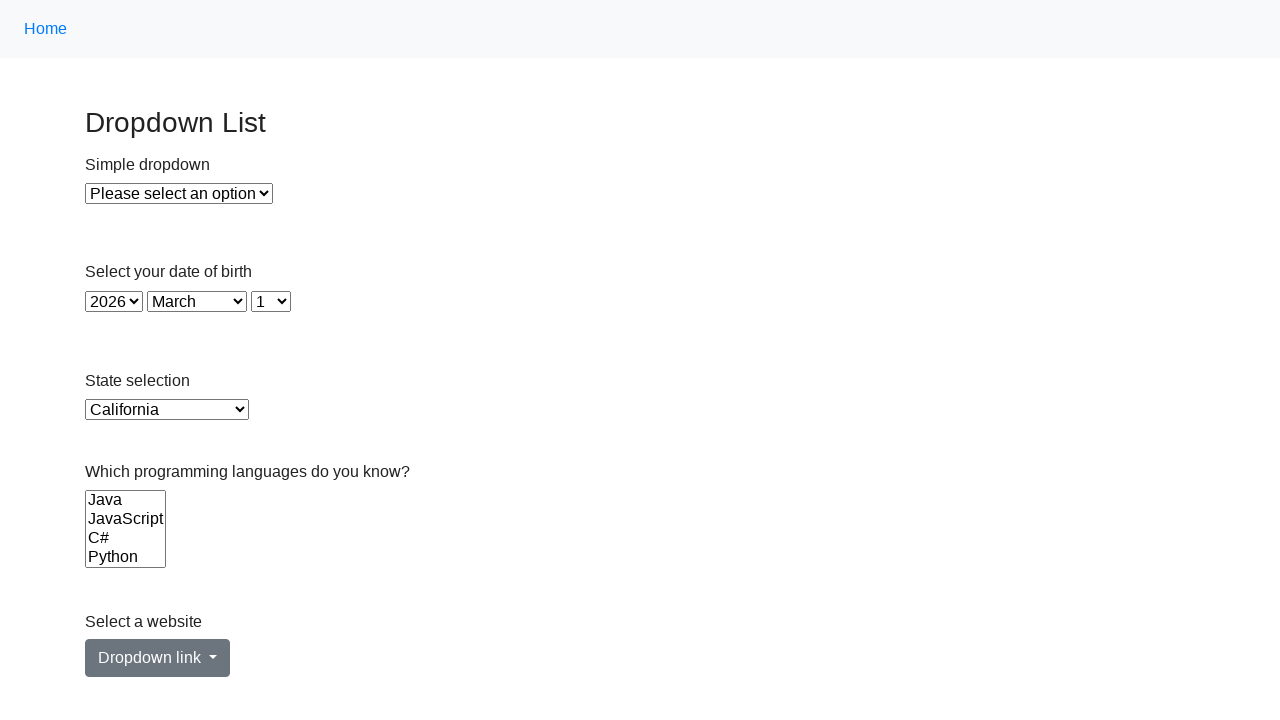

Located checked option in state dropdown
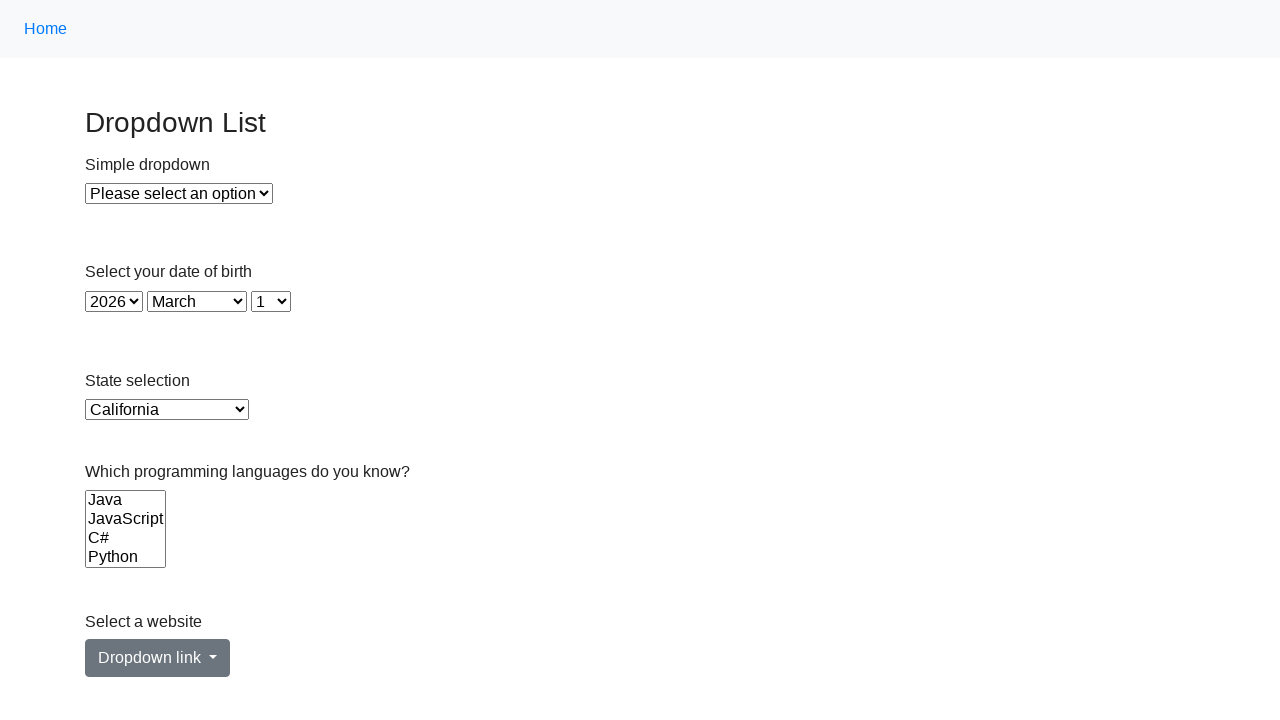

Verified California is the selected state
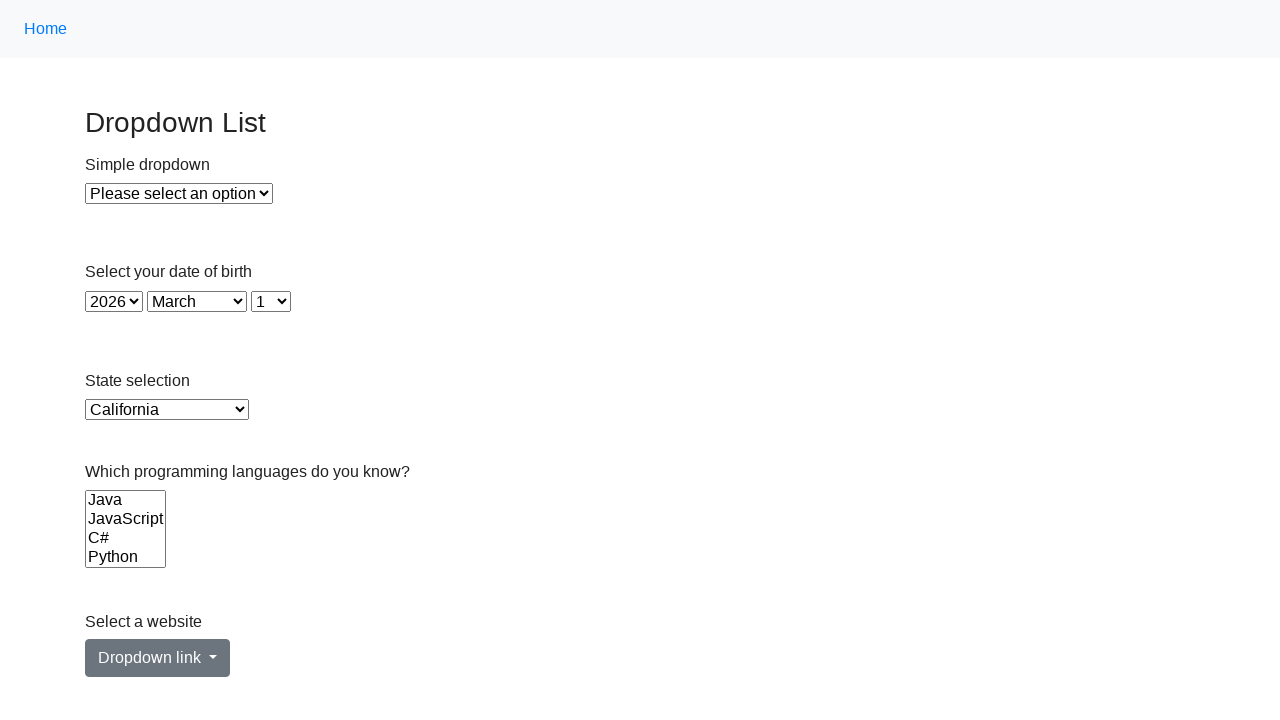

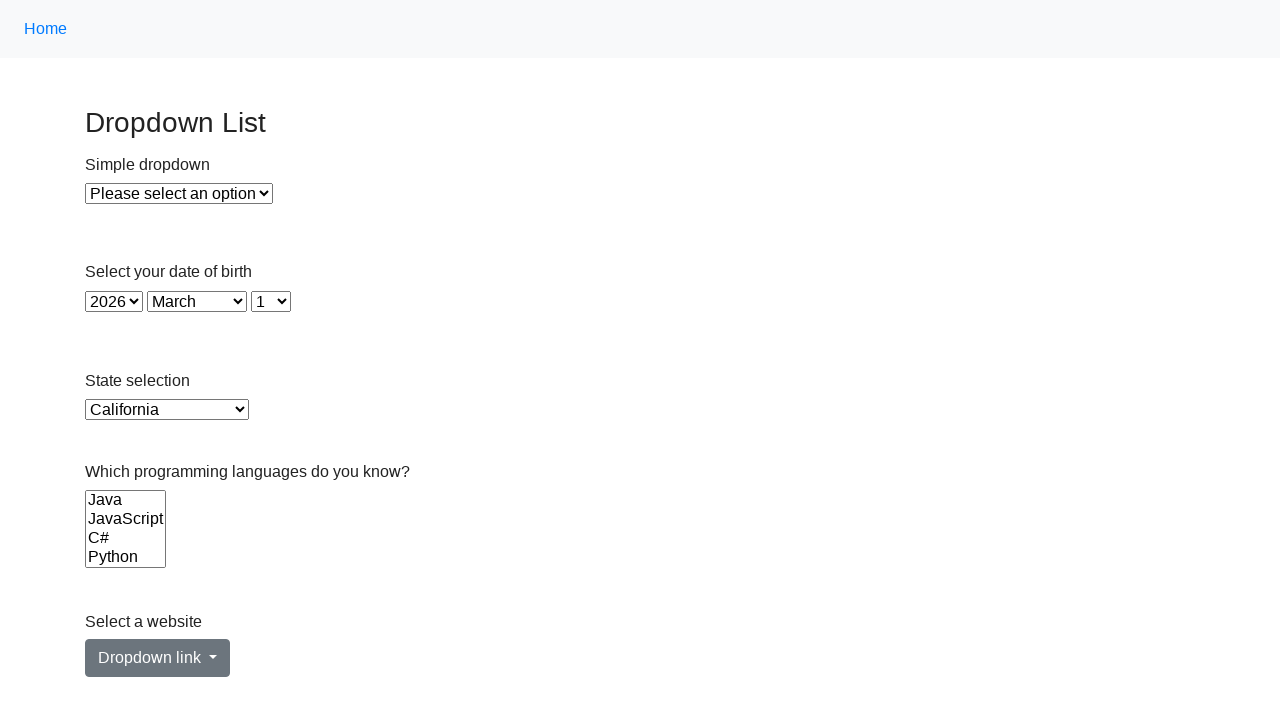